Tests radio button functionality by checking display state, selecting a radio button, and verifying selection status

Starting URL: https://demoqa.com/radio-button

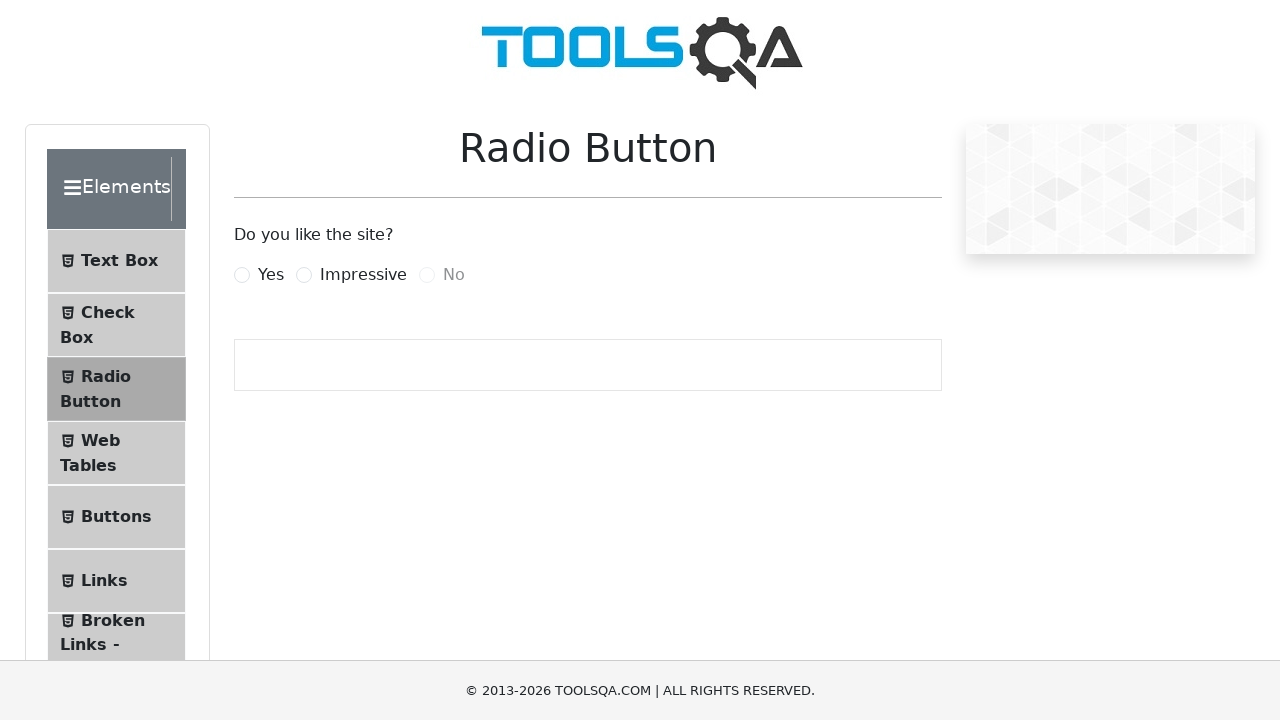

Clicked on 'Yes' radio button label at (271, 275) on xpath=//label[@for='yesRadio']
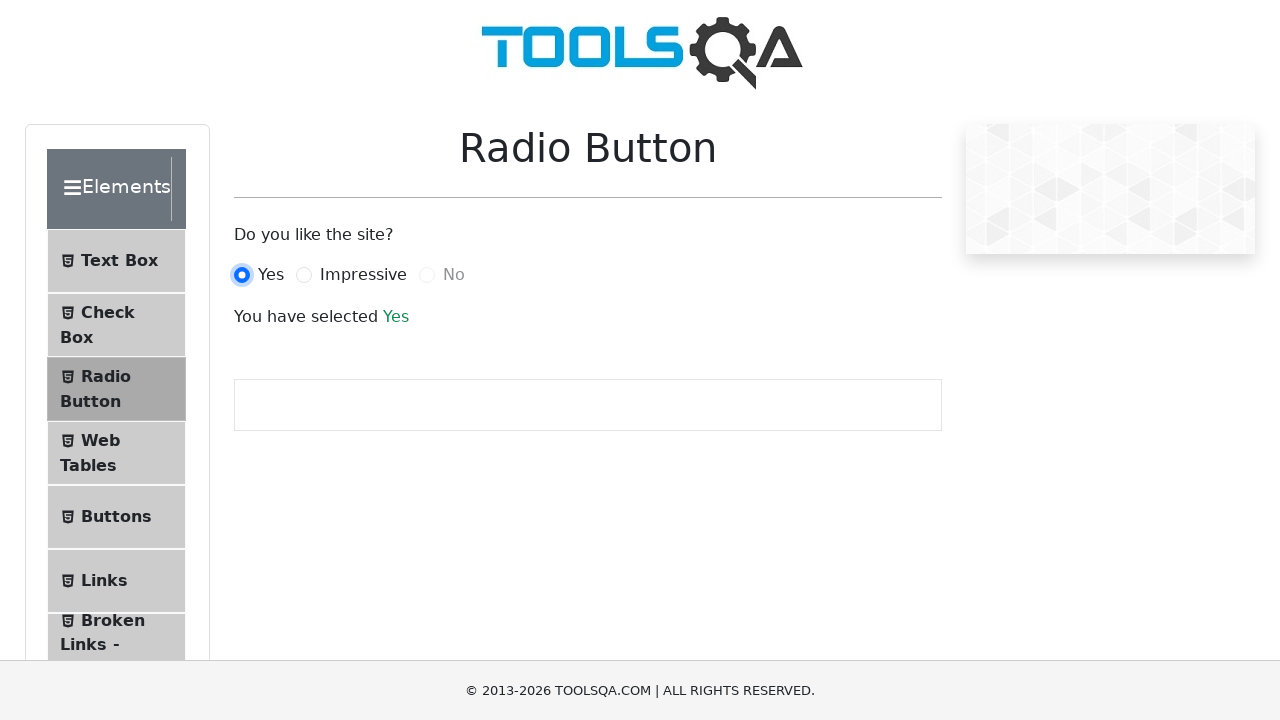

Located 'Yes' radio button input element
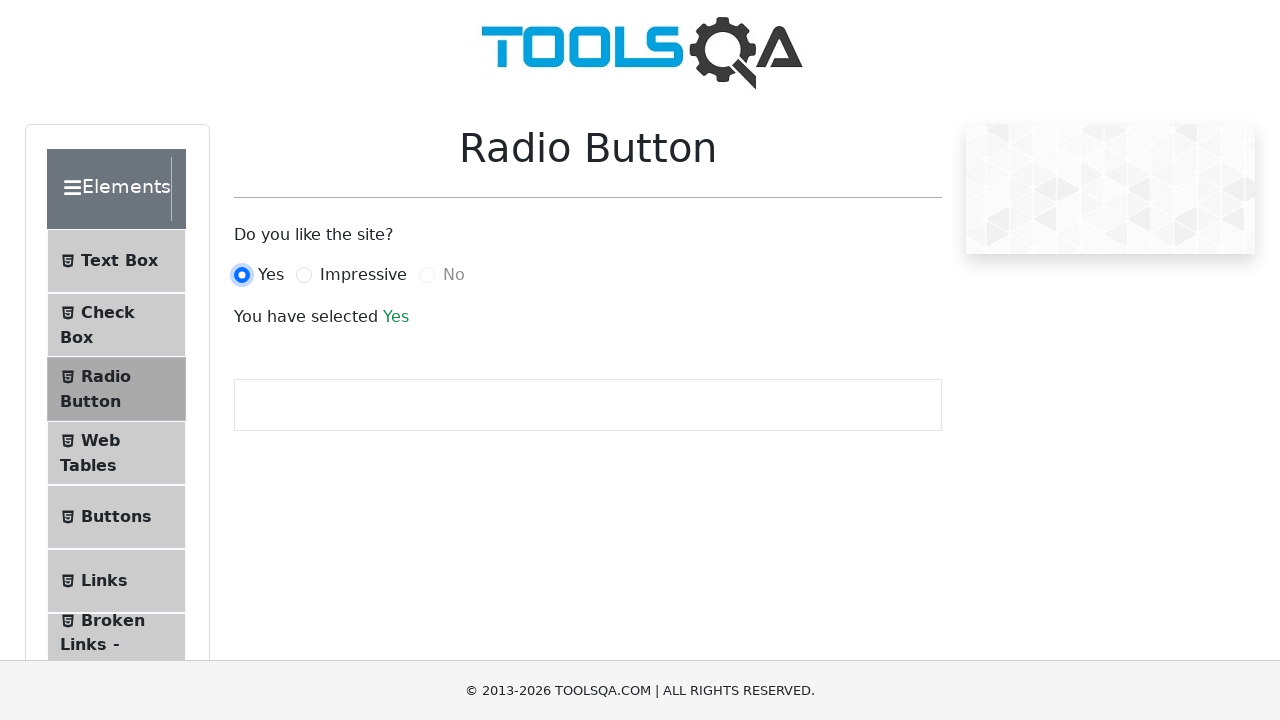

Verified 'Yes' radio button is checked
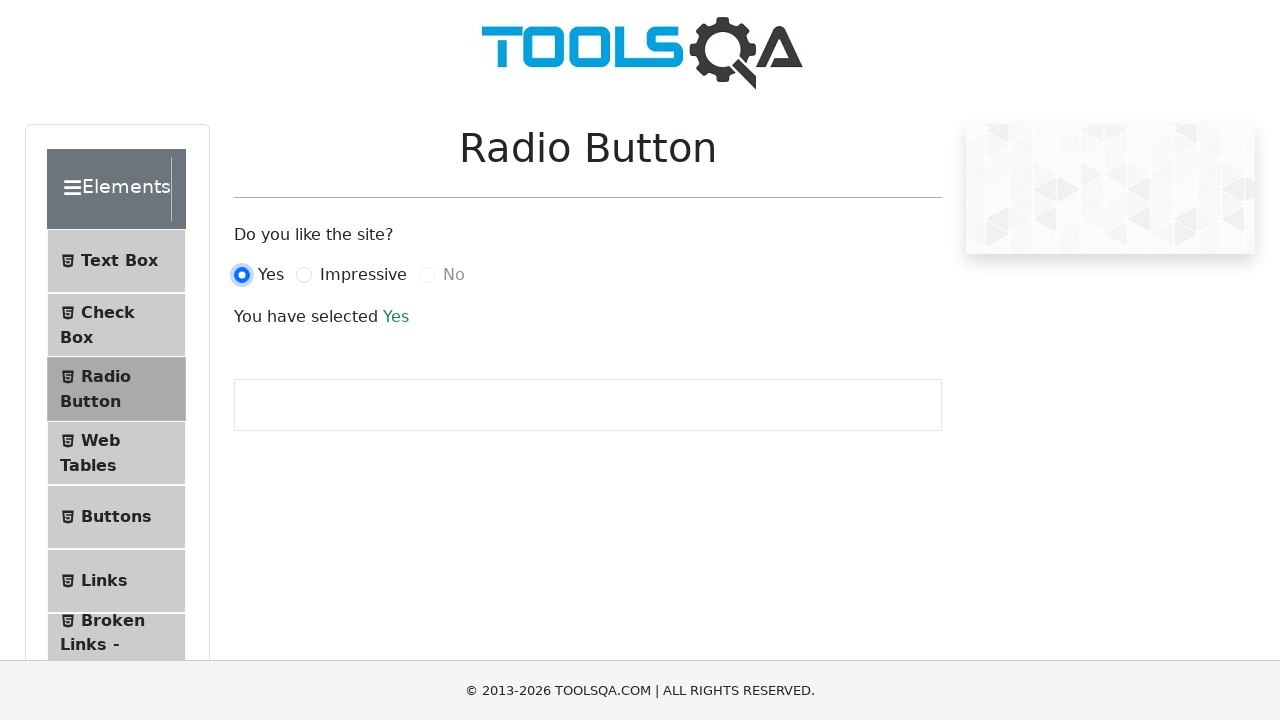

Located 'No' radio button label
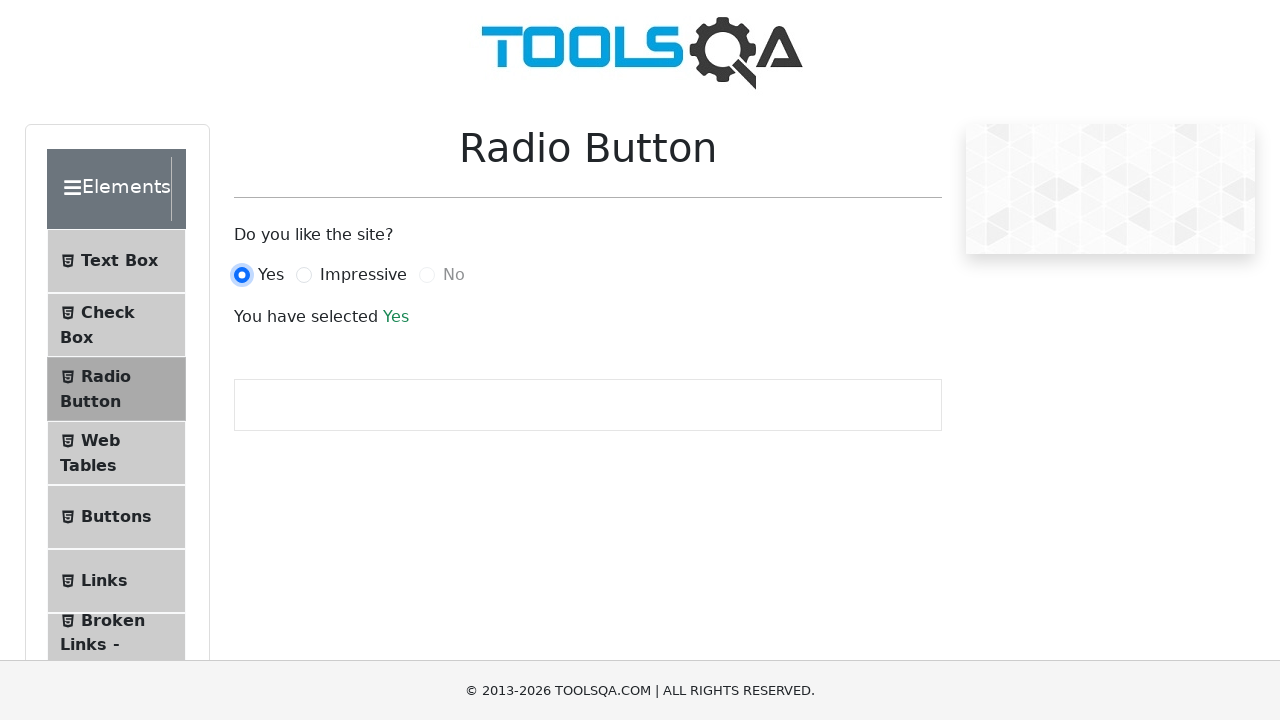

Located 'No' radio button input element
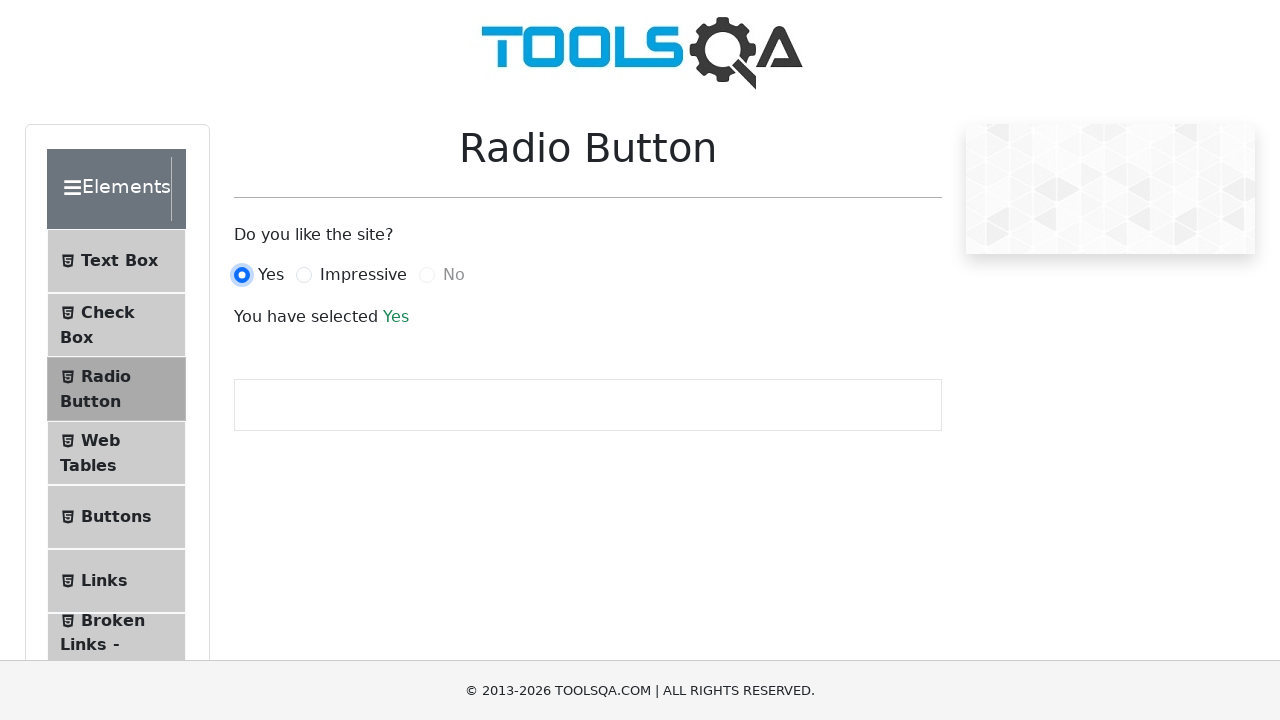

Verified 'No' radio button is disabled
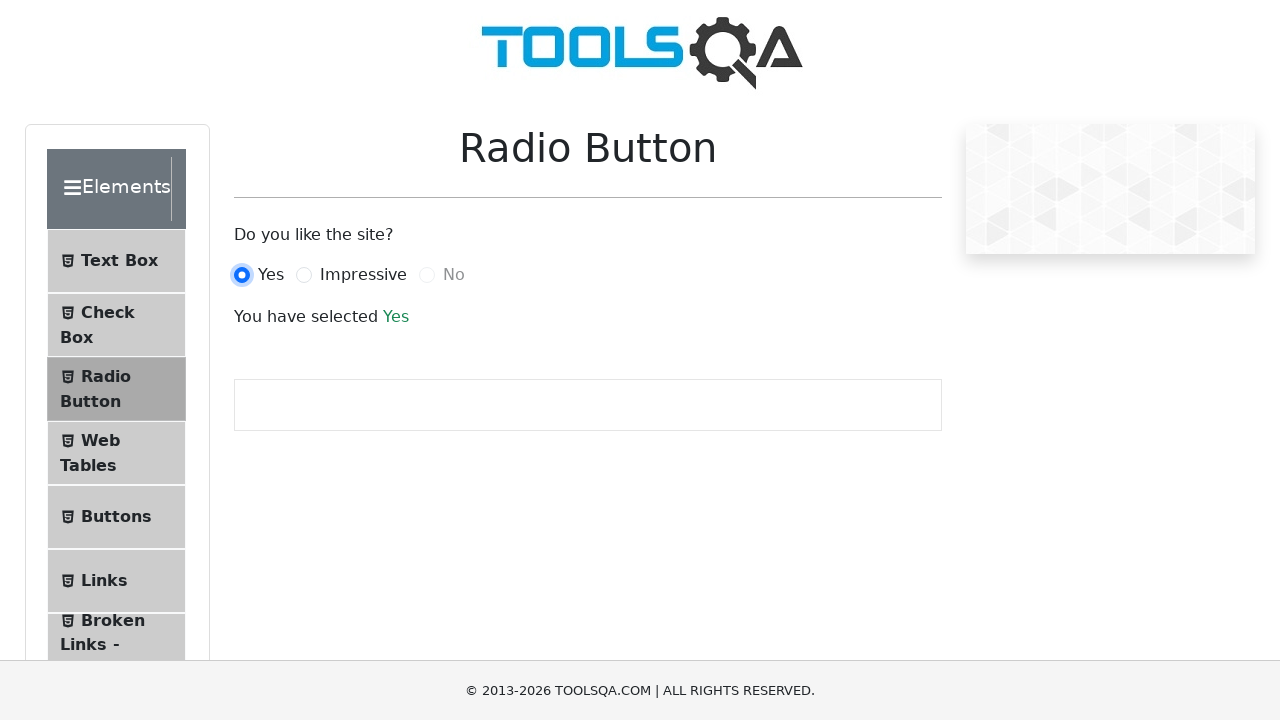

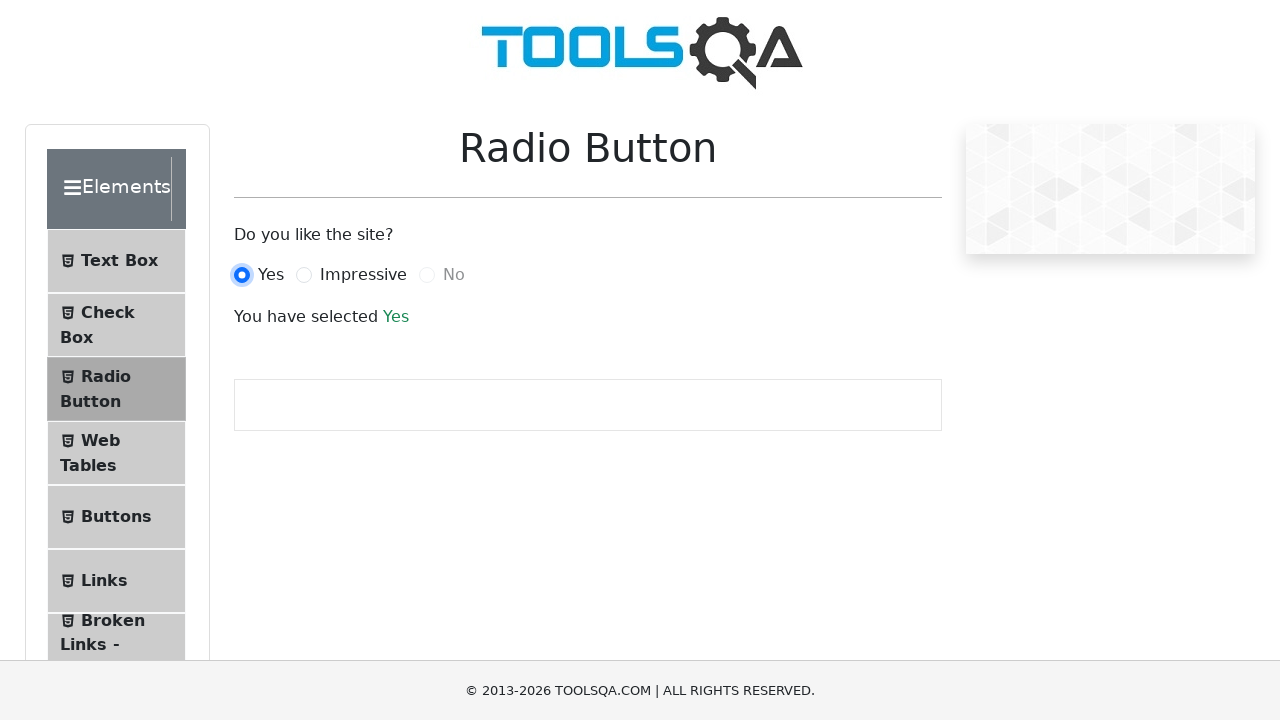